Navigates to GHMC website and maximizes the browser window

Starting URL: http://www.ghmc.gov.in/

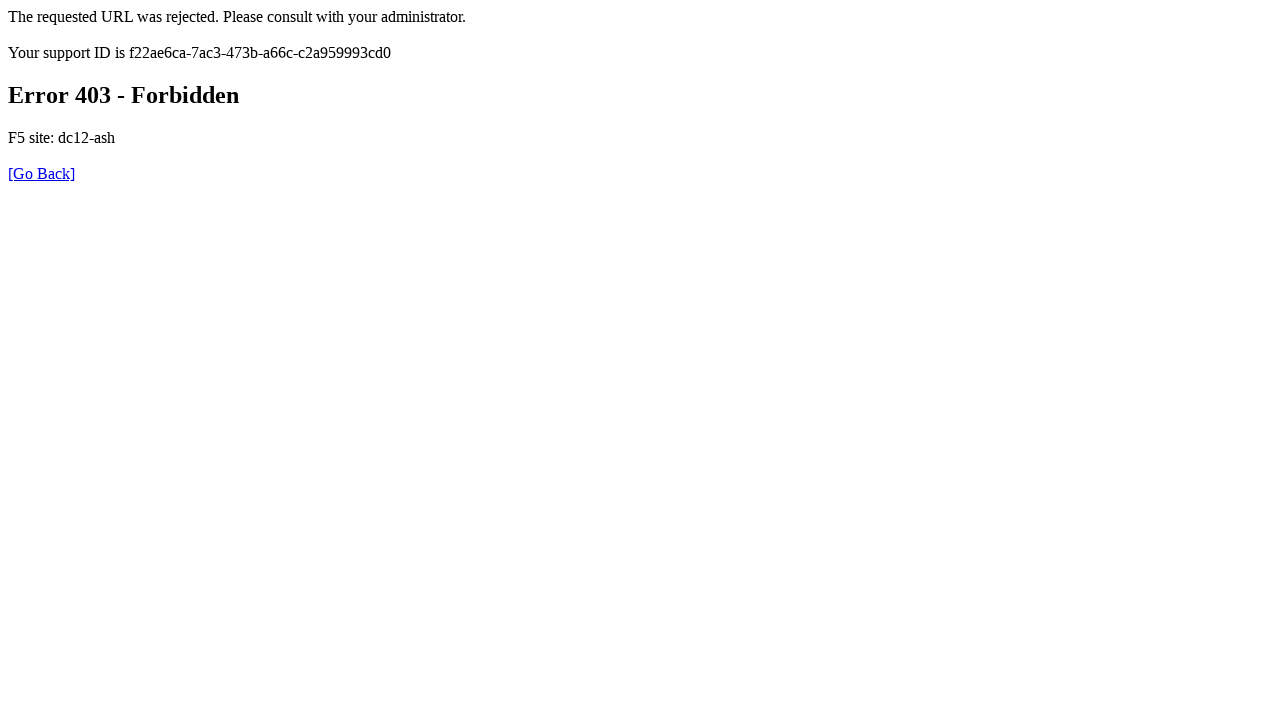

Maximized browser window to 1920x1080
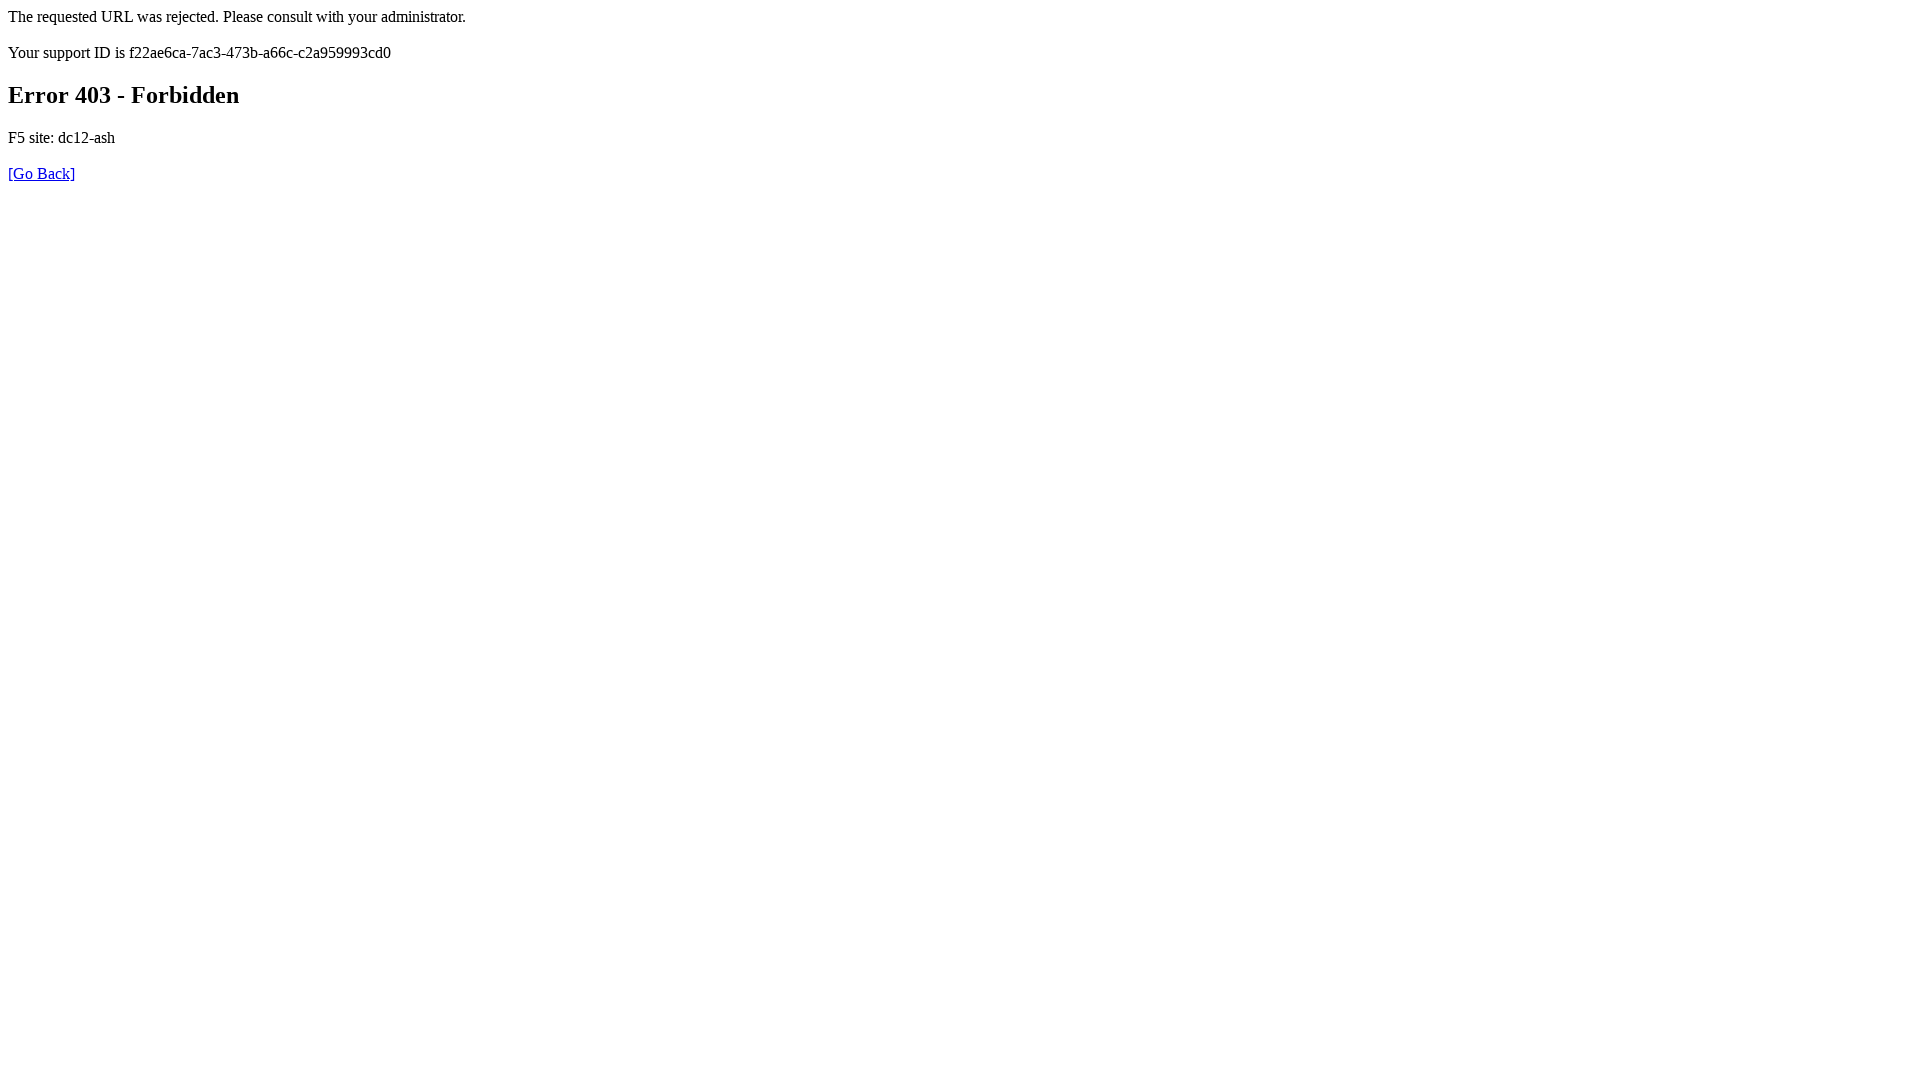

GHMC website fully loaded (networkidle state reached)
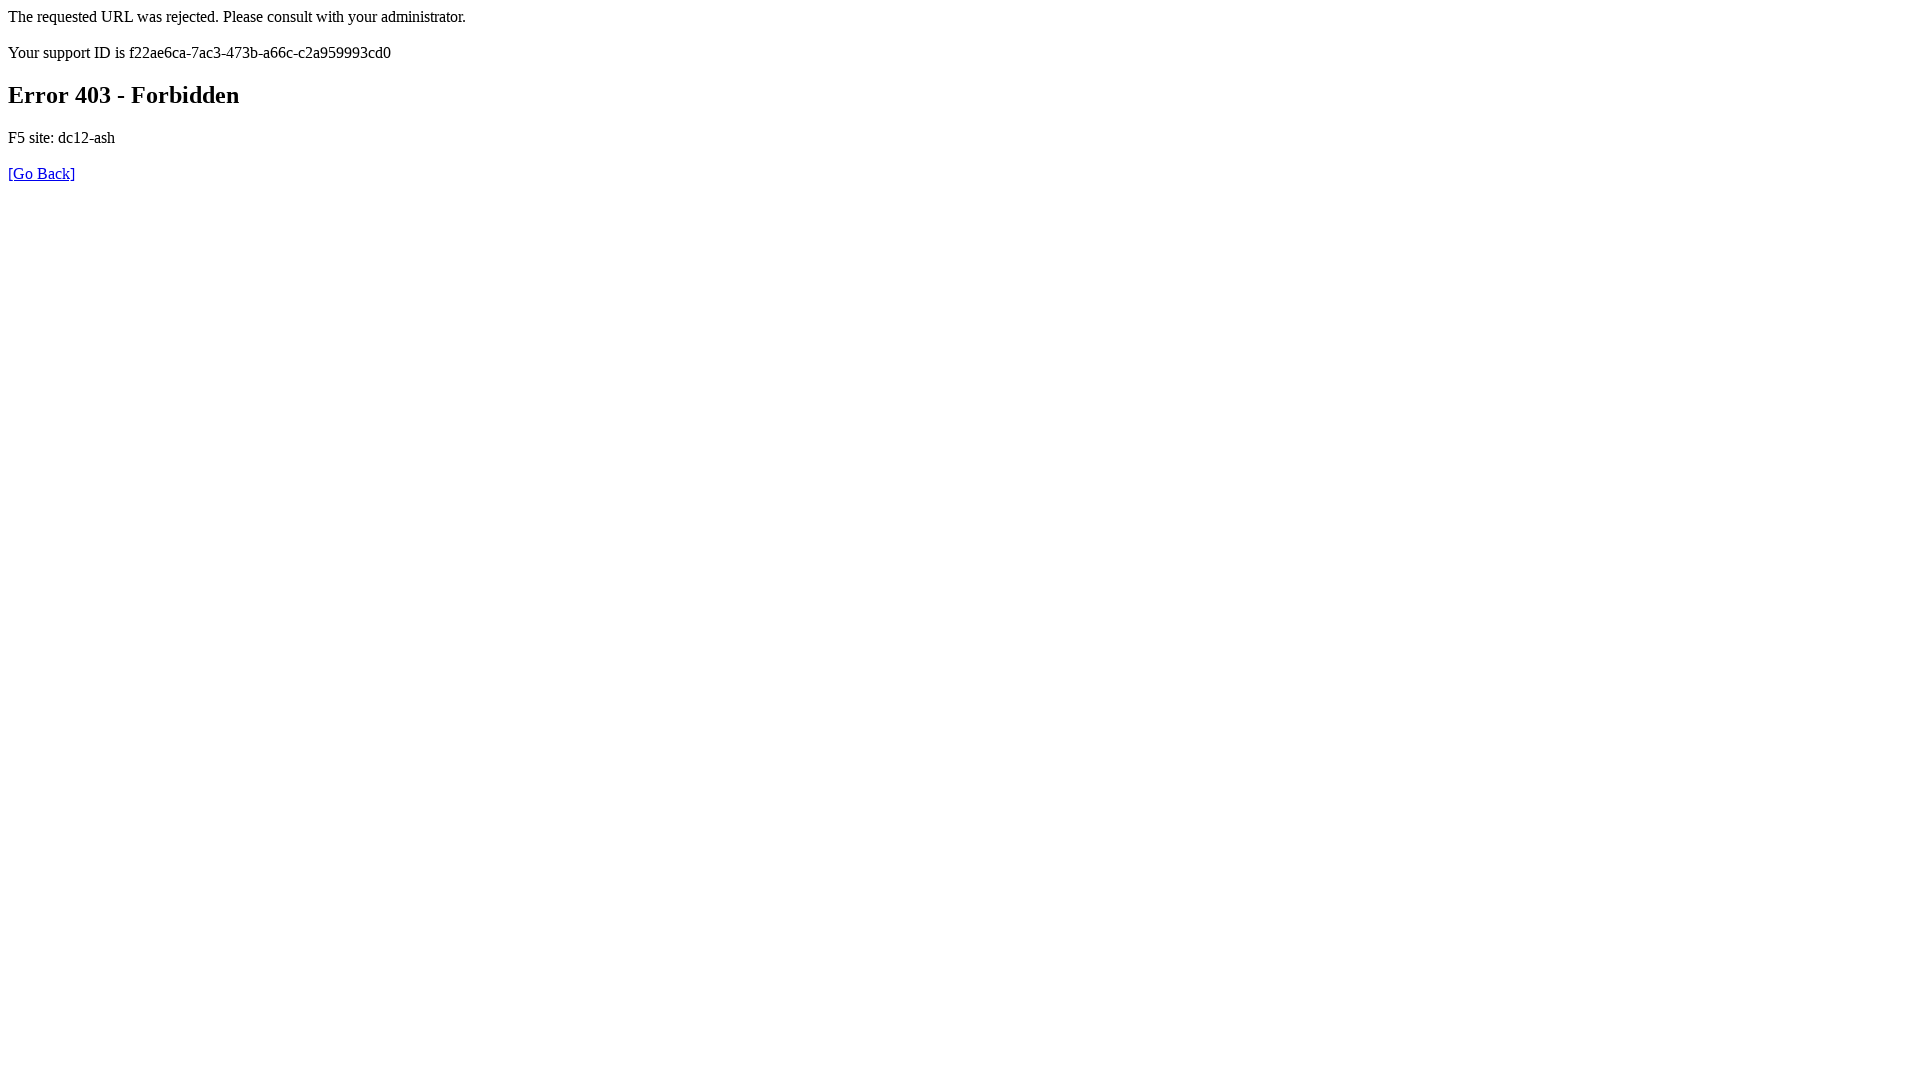

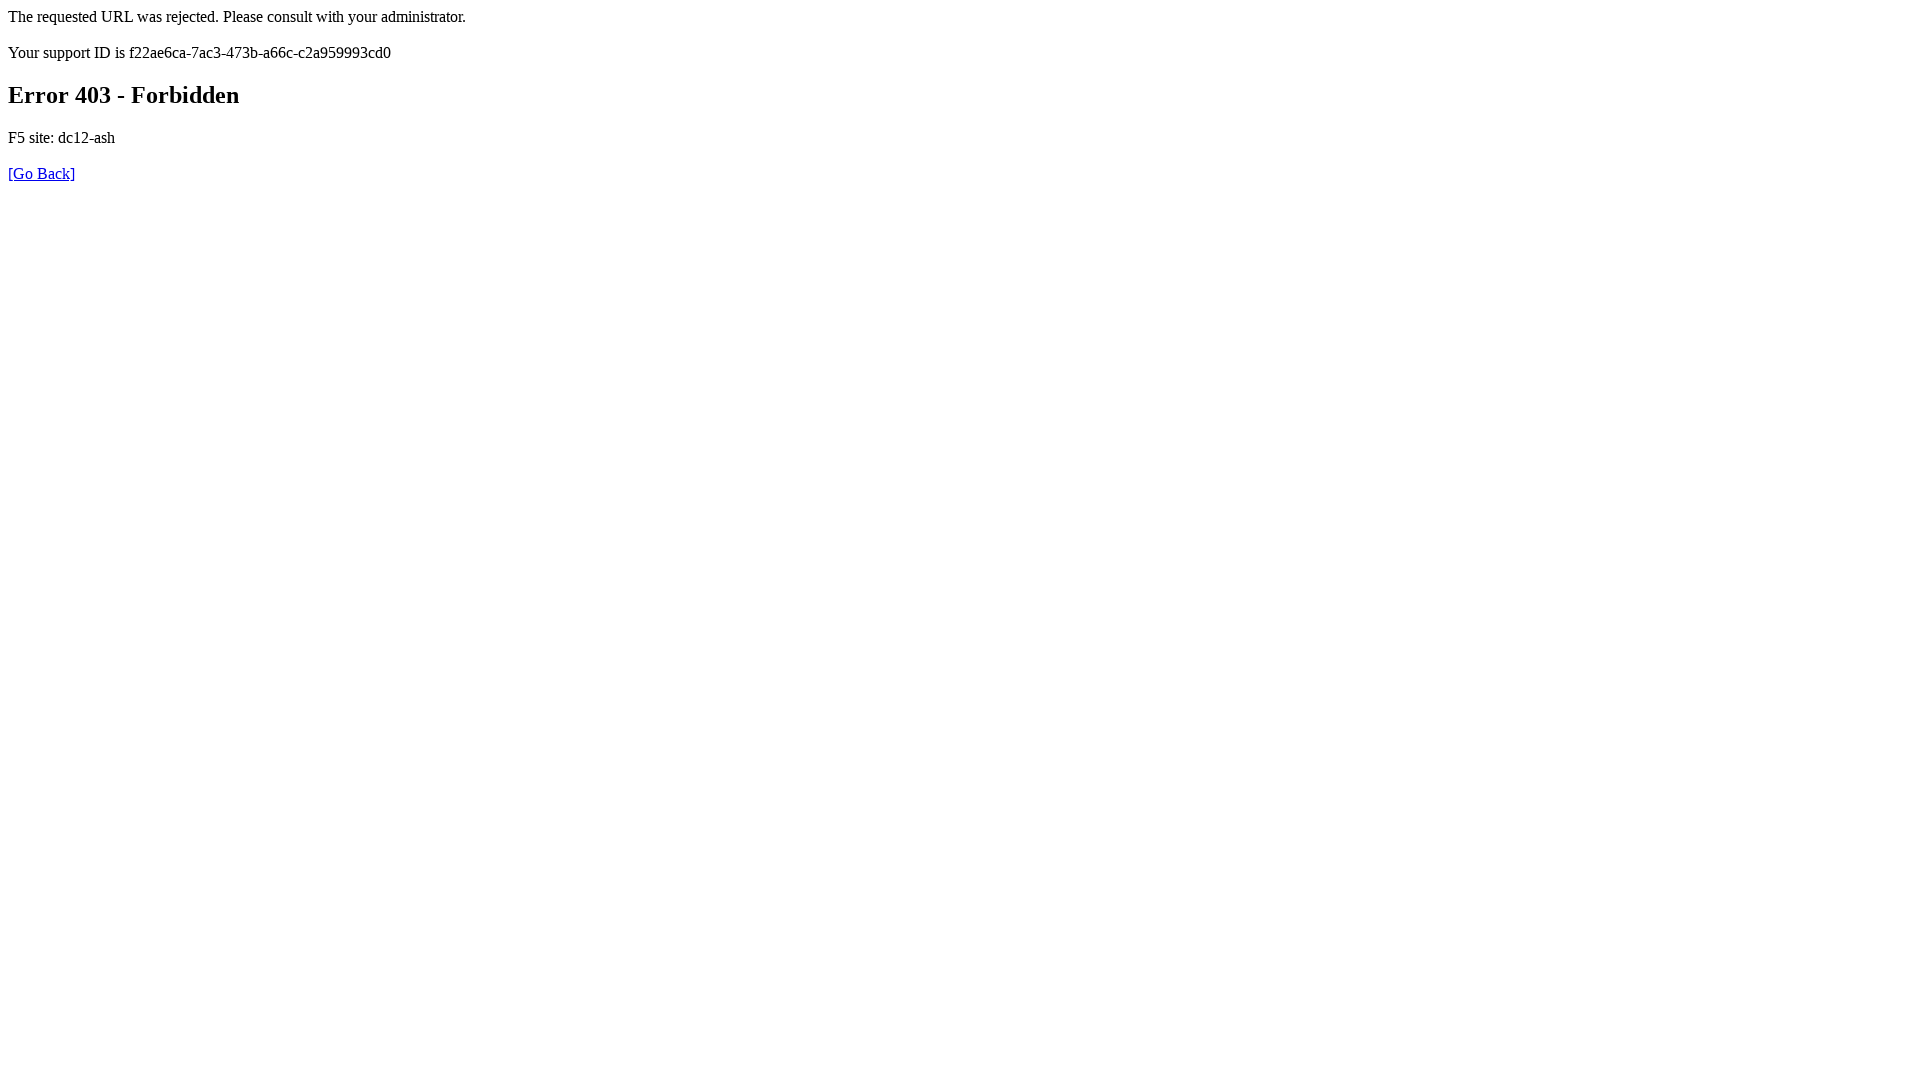